Tests scrolling functionality and verifies table data sum calculation by scrolling to a fixed table, extracting values from table cells, and comparing the calculated sum with the displayed total

Starting URL: https://rahulshettyacademy.com/AutomationPractice/

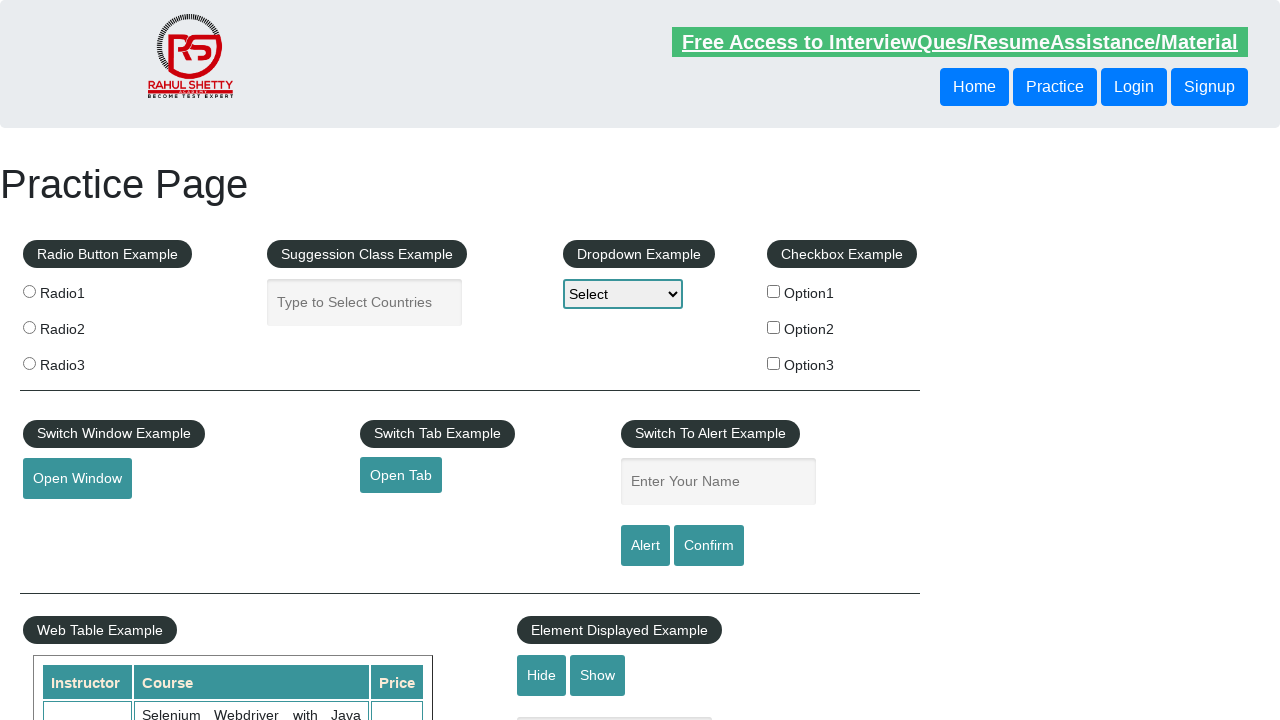

Scrolled down the page by 500 pixels
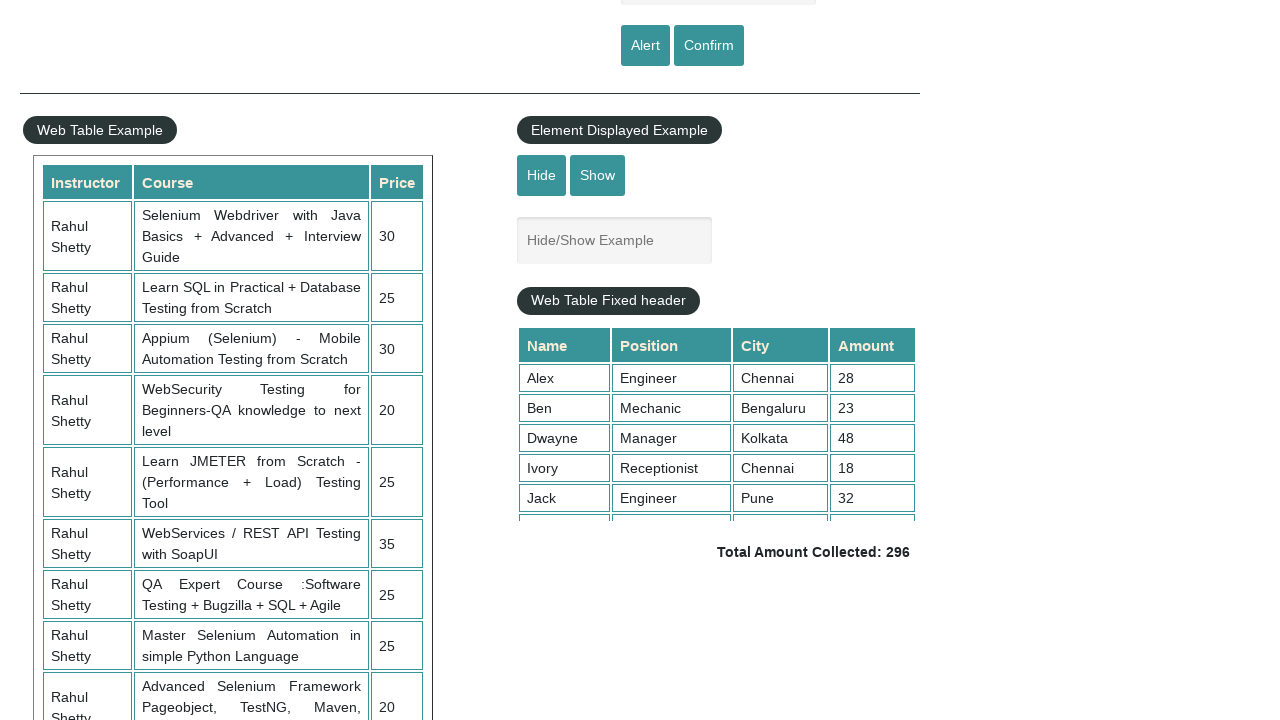

Scrolled within the fixed table container by 500 pixels
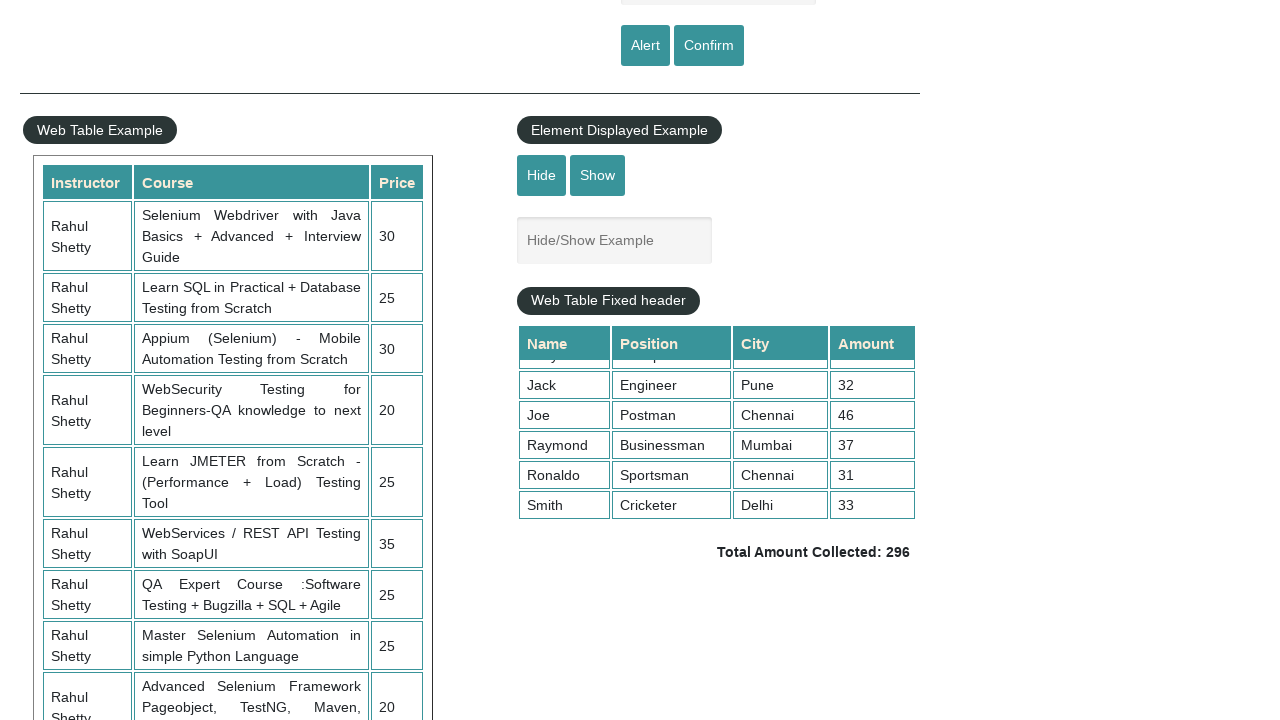

Extracted all values from the 4th column (price column) of the product table
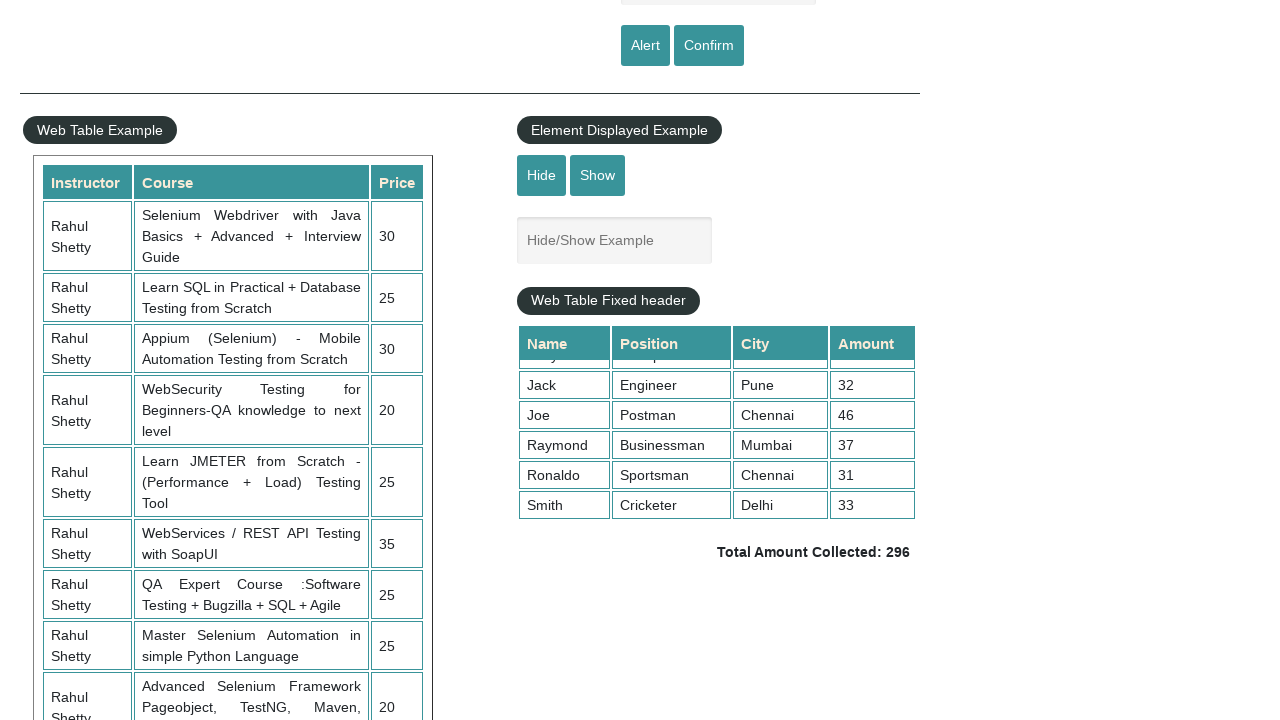

Calculated sum of all extracted numbers: 296
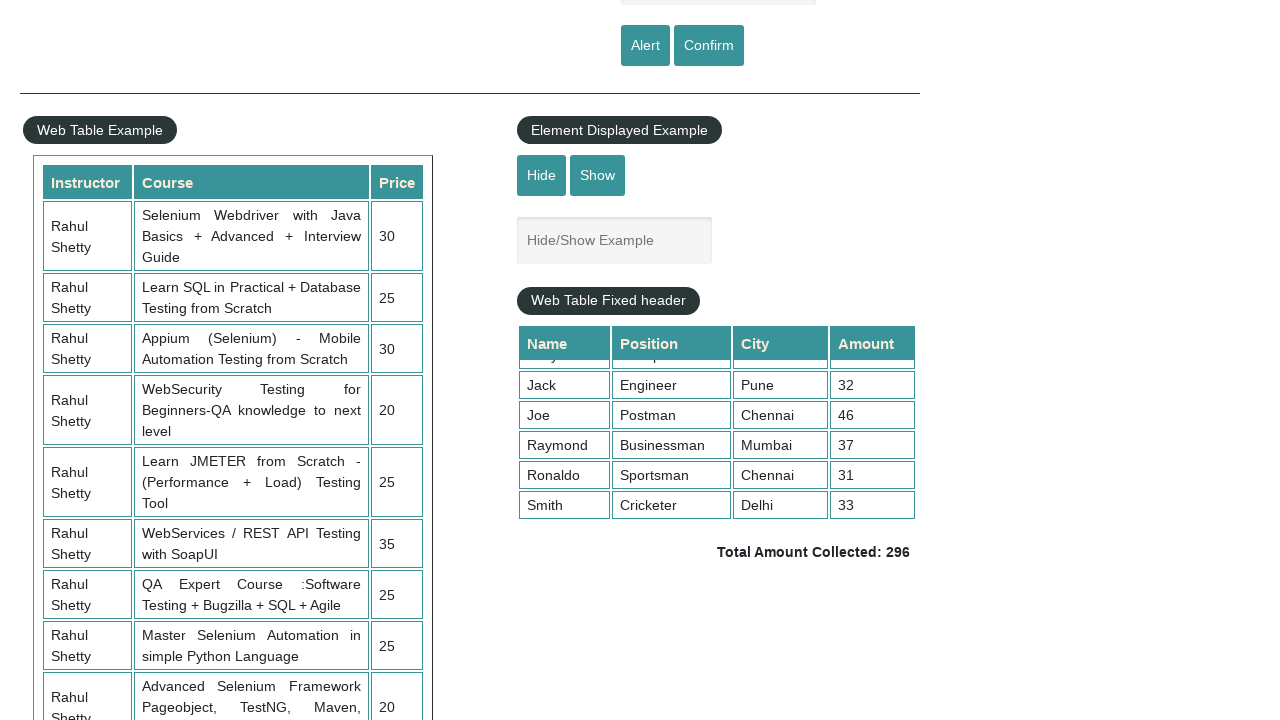

Retrieved the expected total sum from the totalAmount display
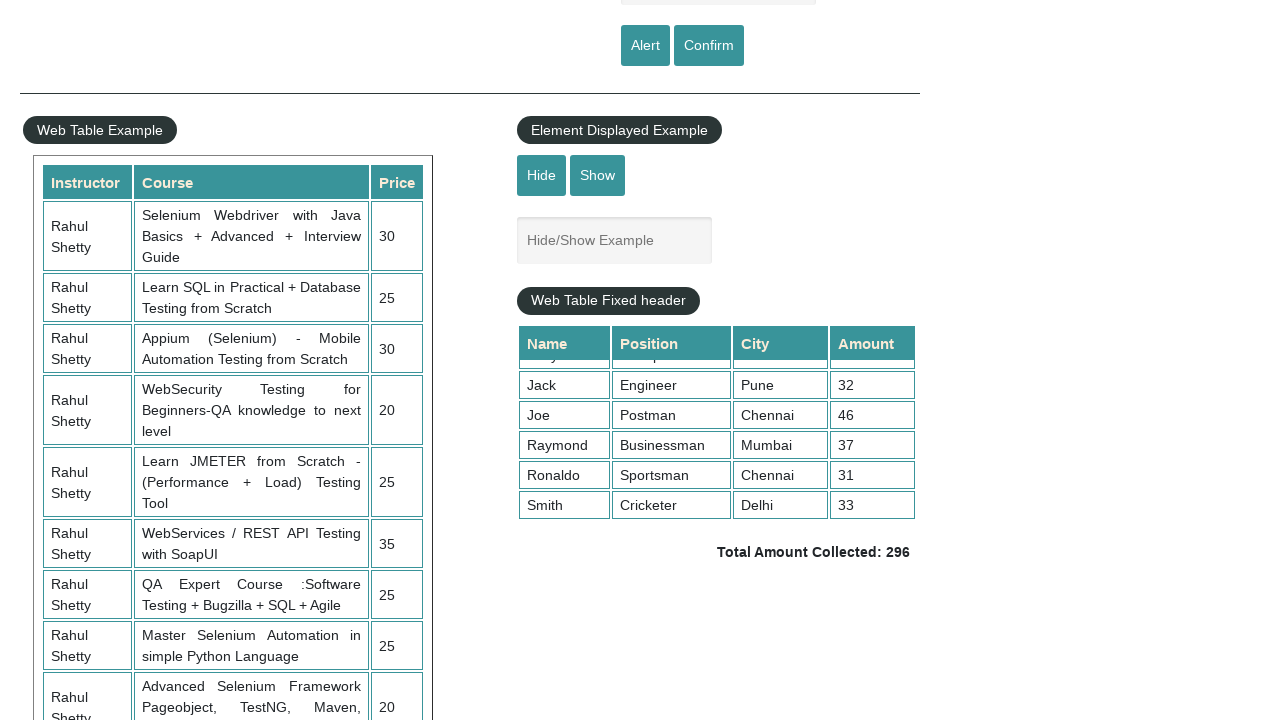

Parsed expected sum from display text: 296
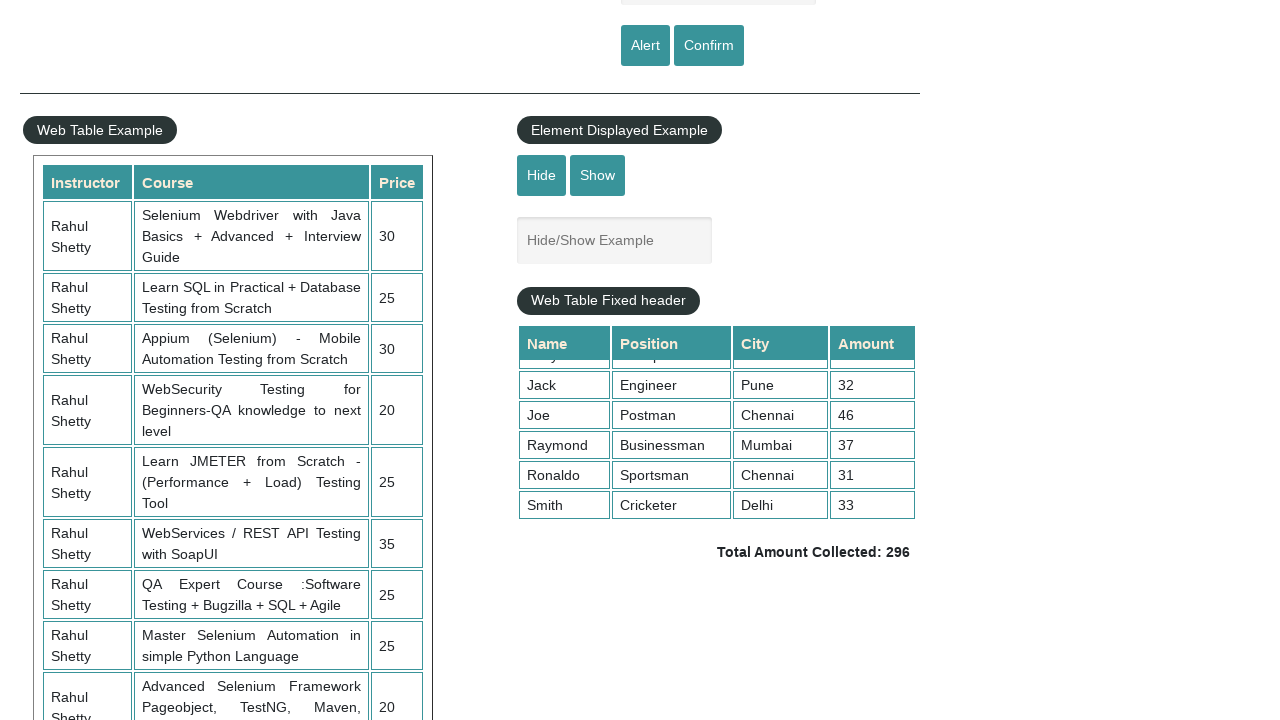

Verified that calculated sum (296) matches displayed total (296)
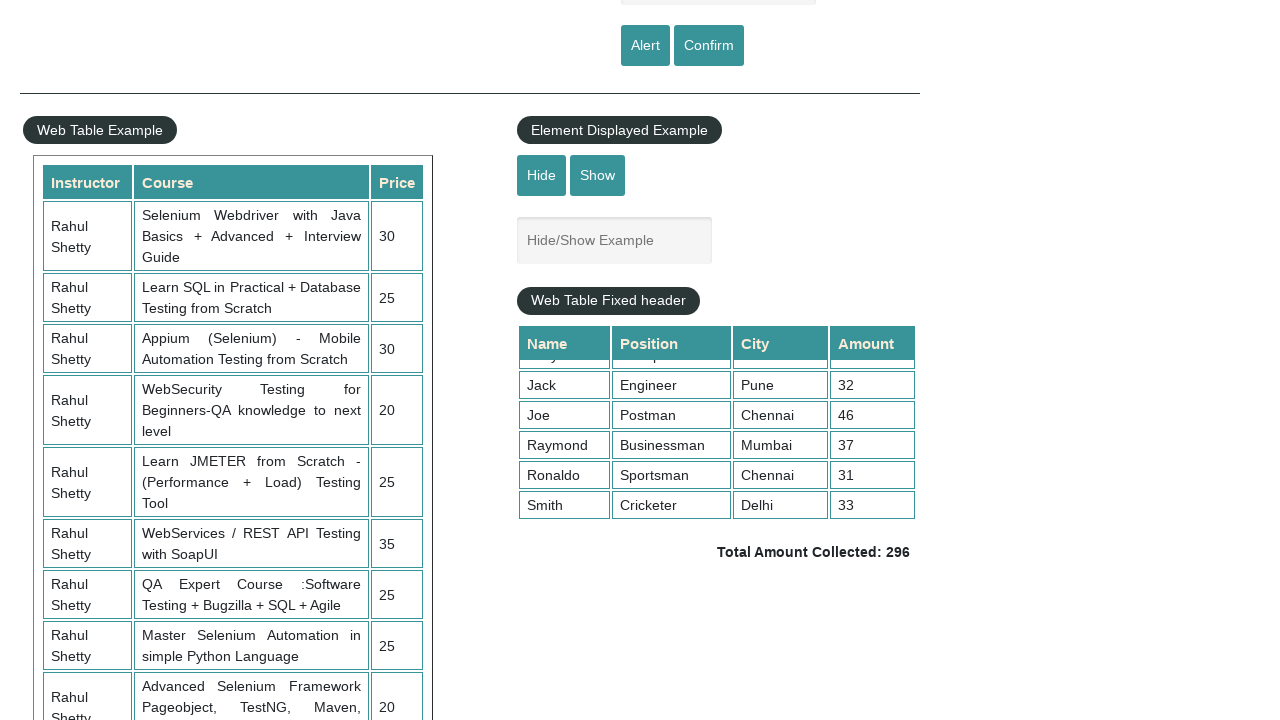

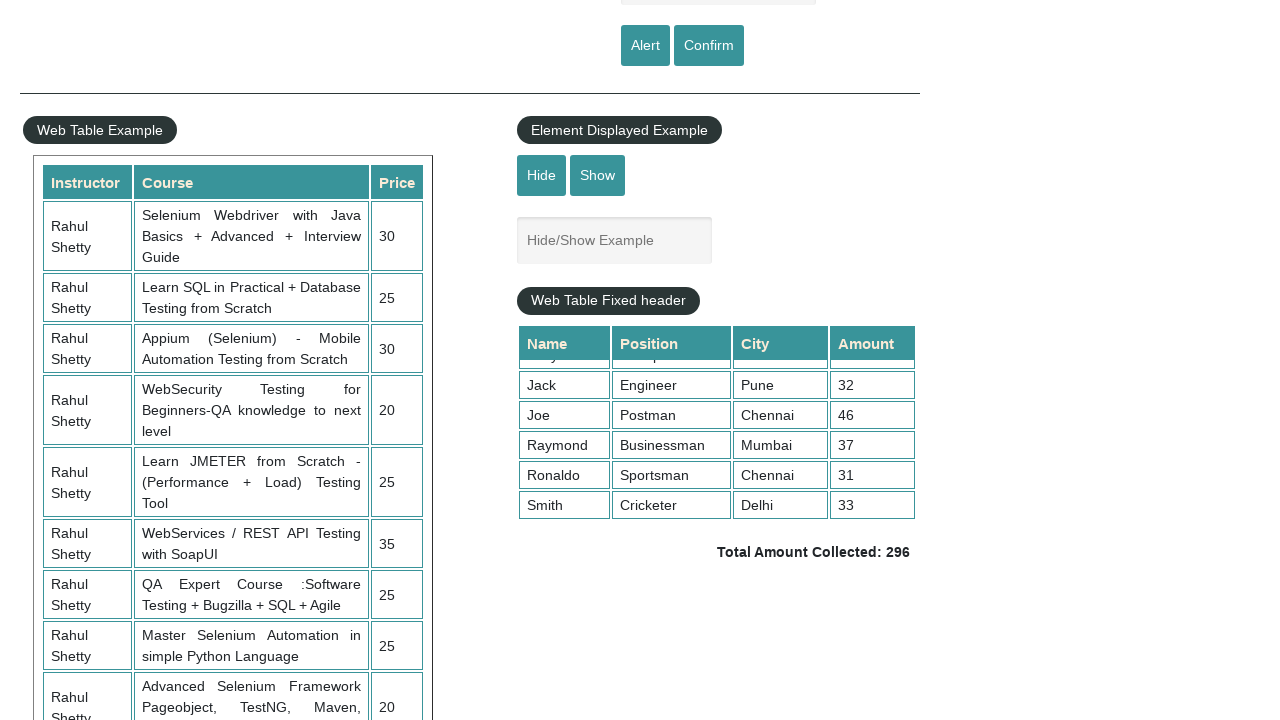